Verifies that the SignUp link is visible on the homepage

Starting URL: https://demoblaze.com/

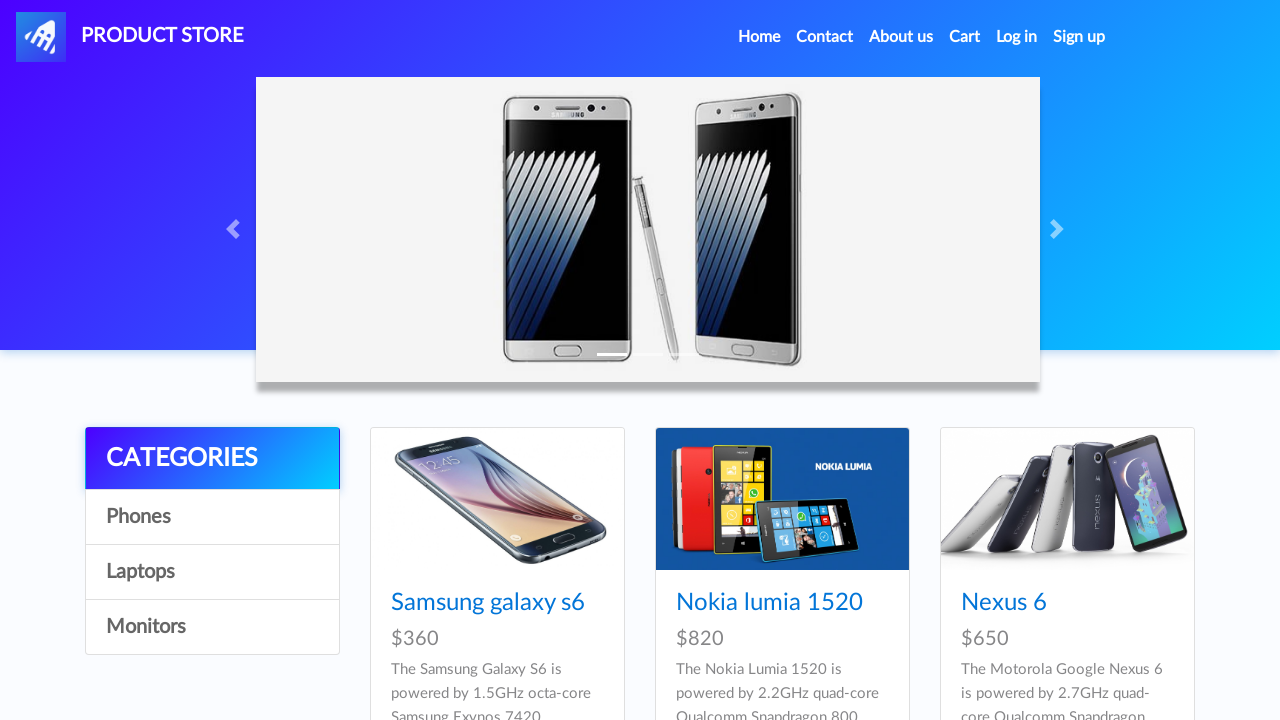

SignUp link is visible on the homepage
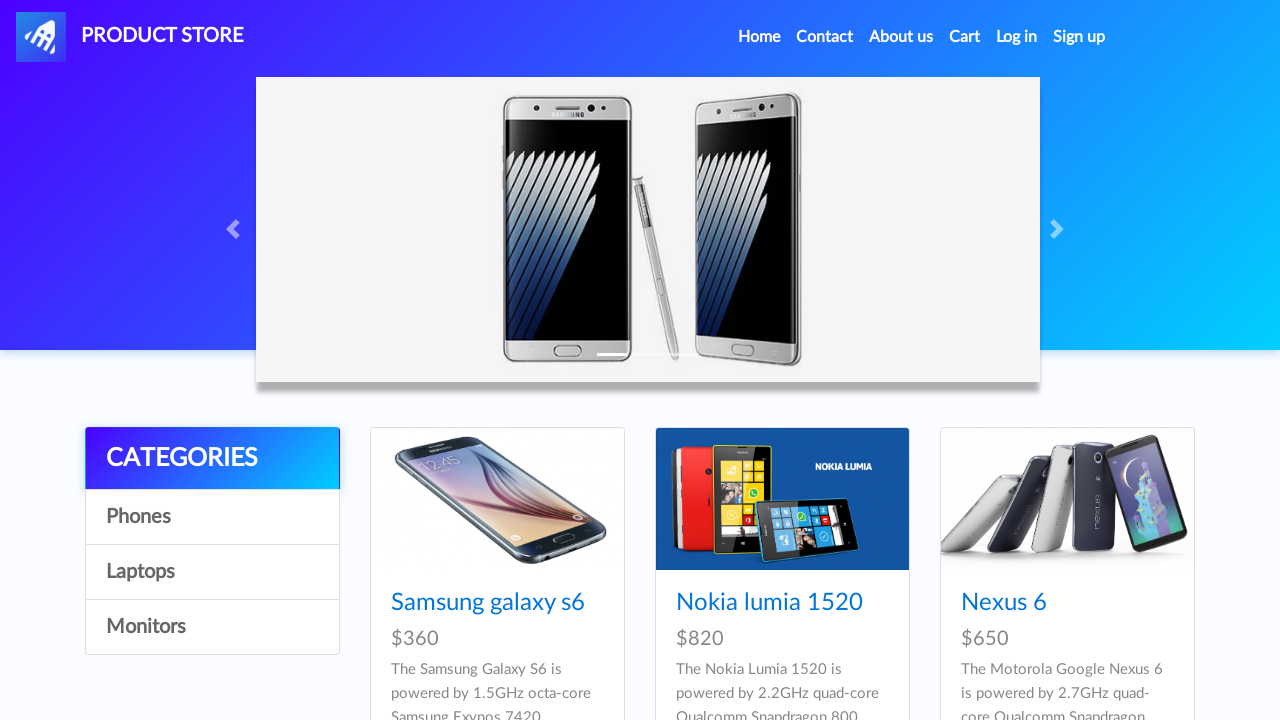

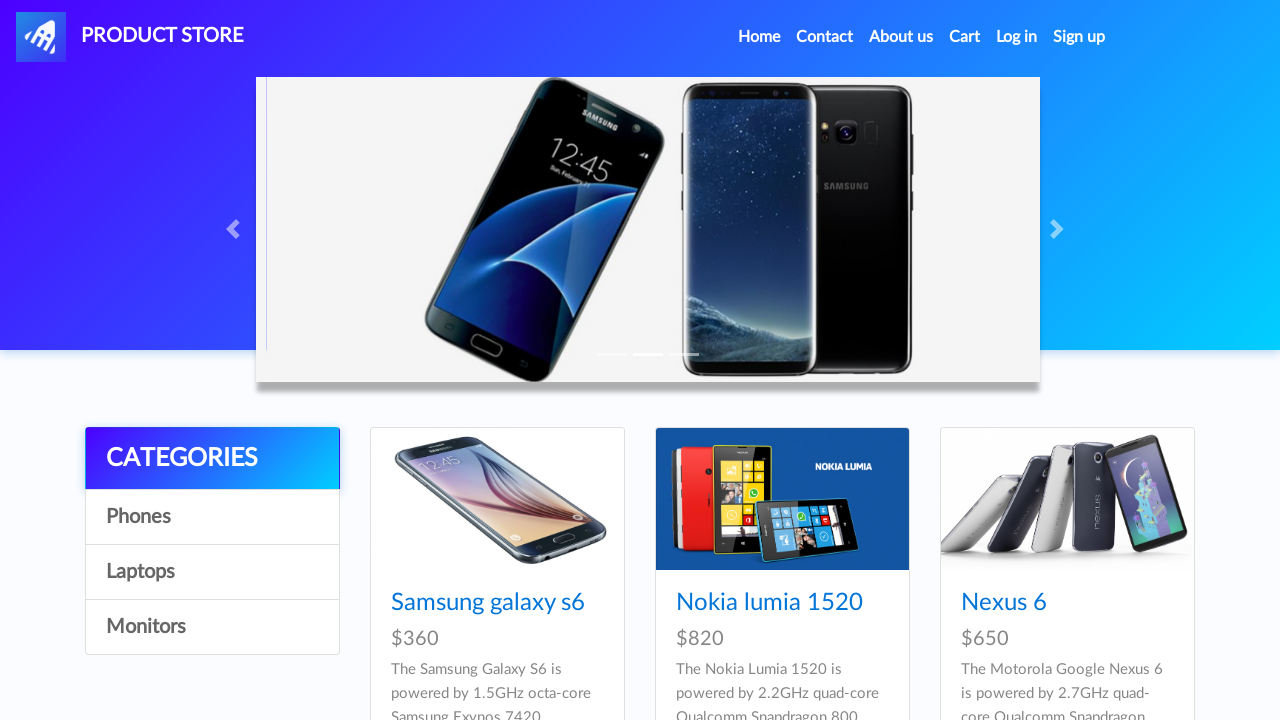